Tests scrolling functionality on a practice page by scrolling the window and a table element, then verifies that the sum of values in a table column matches the displayed total amount.

Starting URL: https://rahulshettyacademy.com/AutomationPractice/#

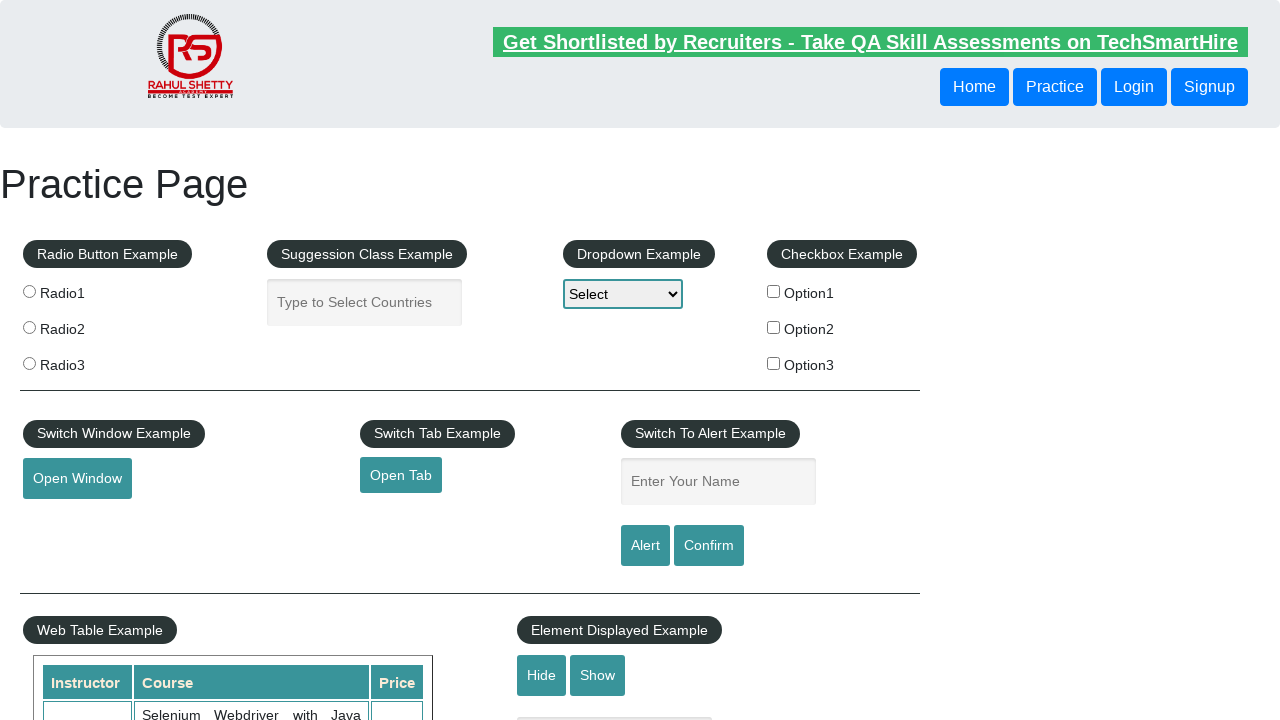

Scrolled window down by 500 pixels
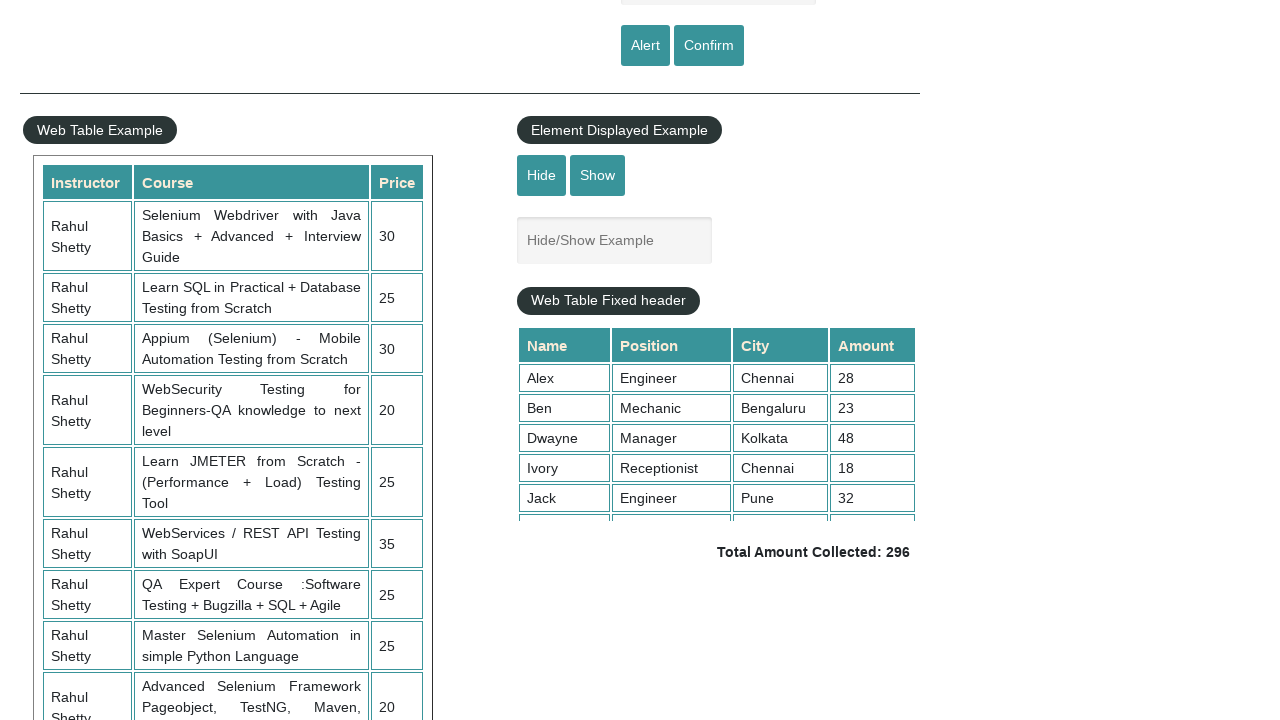

Waited for window scroll to complete
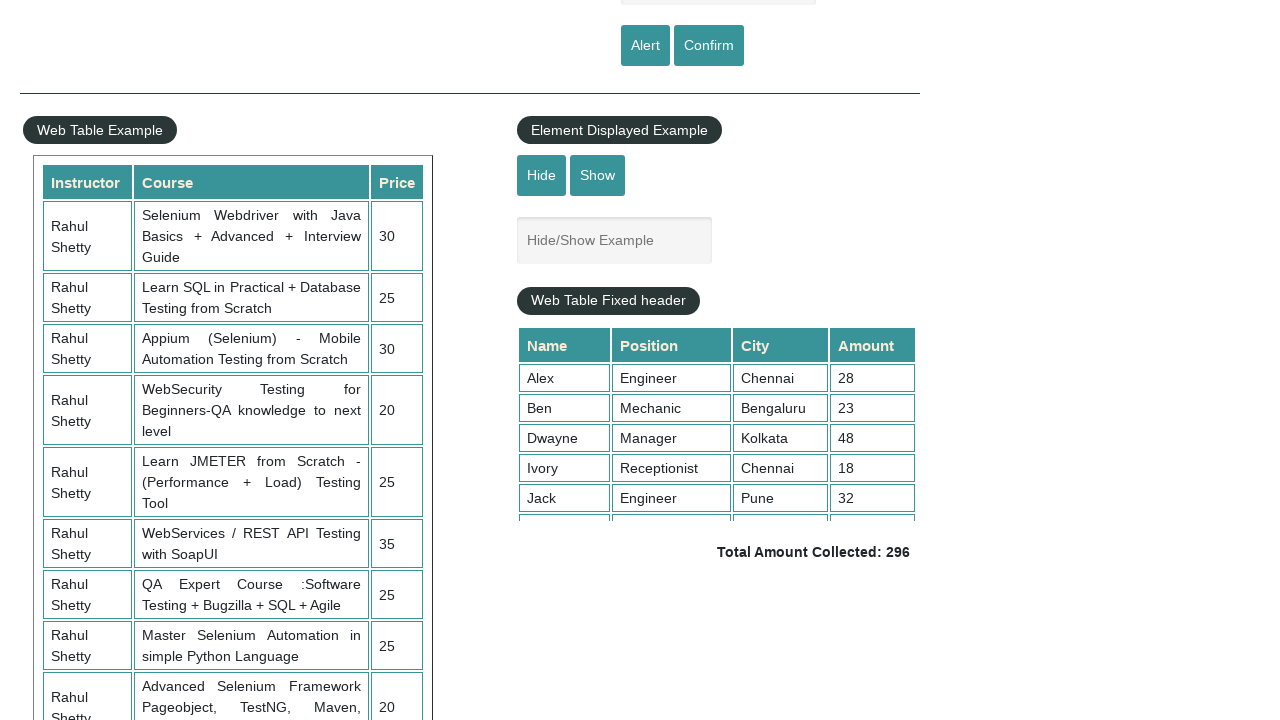

Scrolled table element down to position 5000
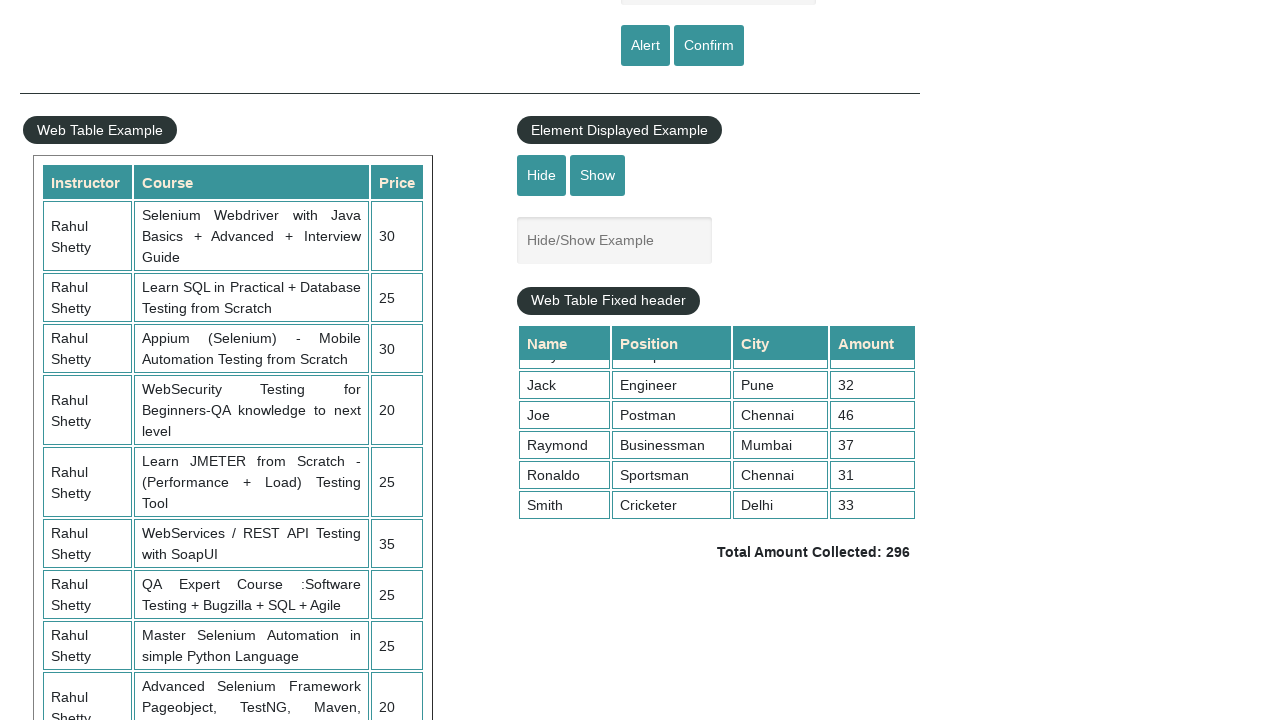

Waited for table scroll to complete
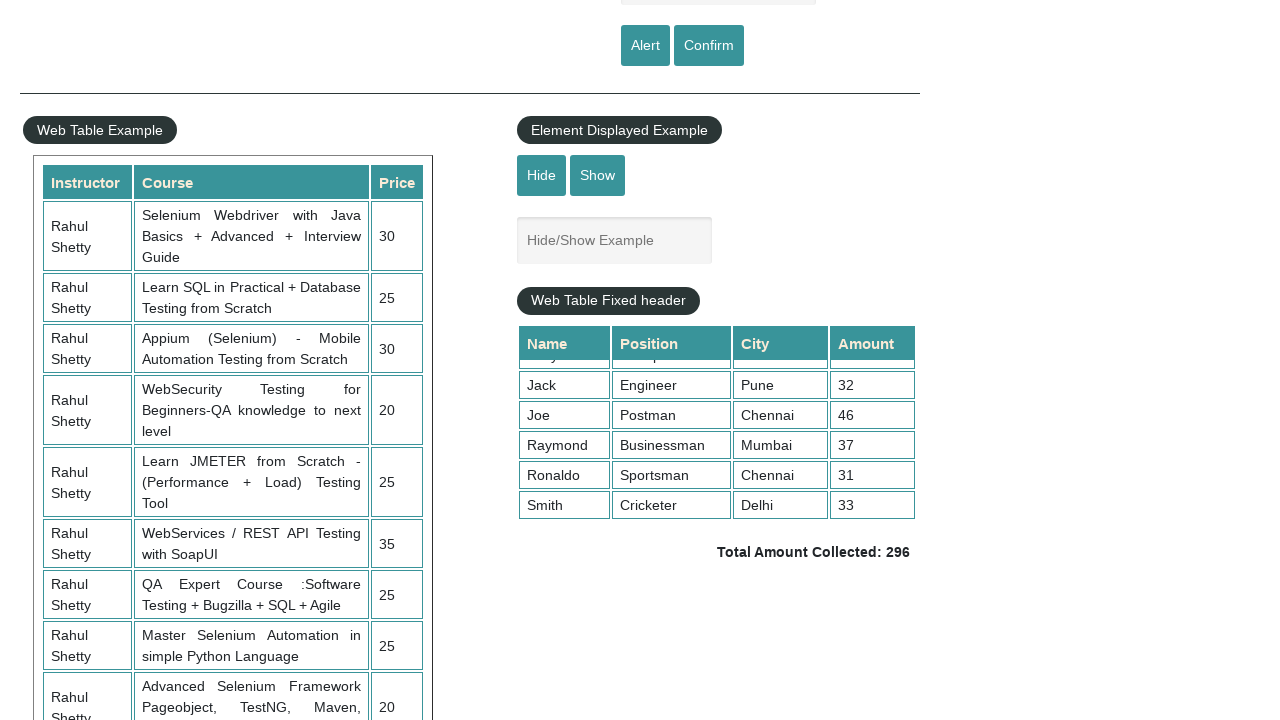

Retrieved all values from 4th column of table
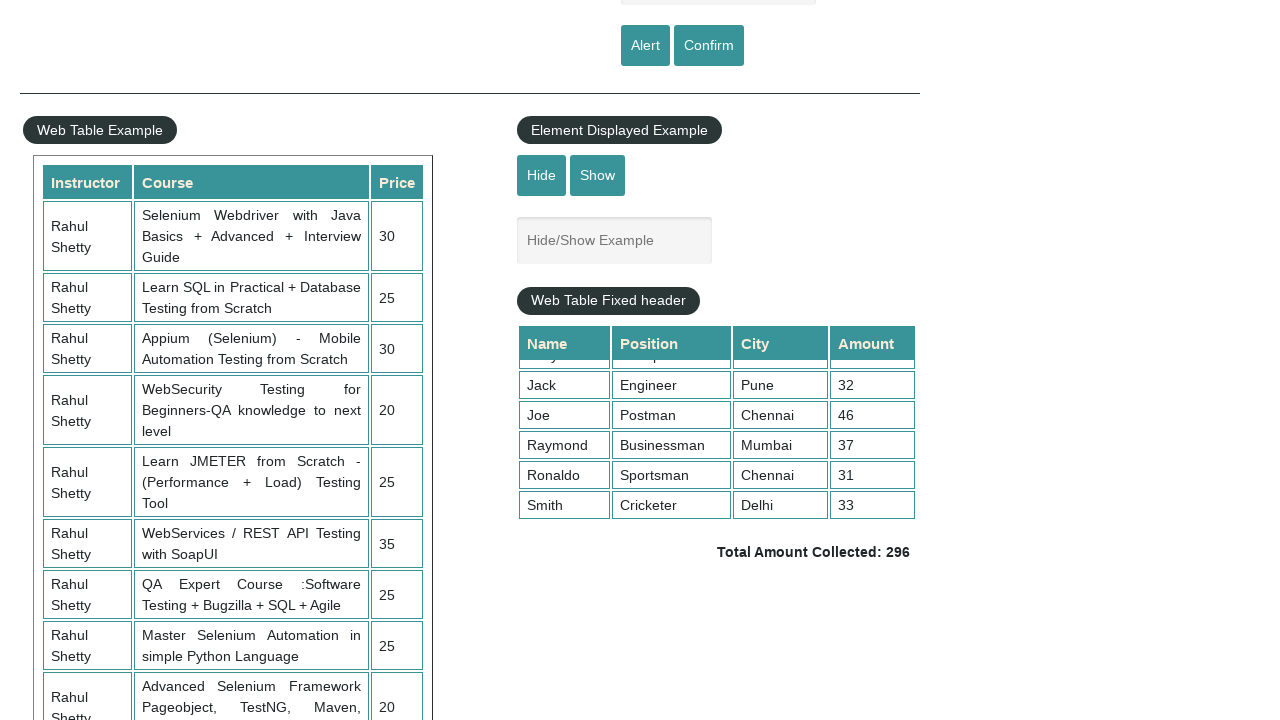

Calculated sum of column values: 296
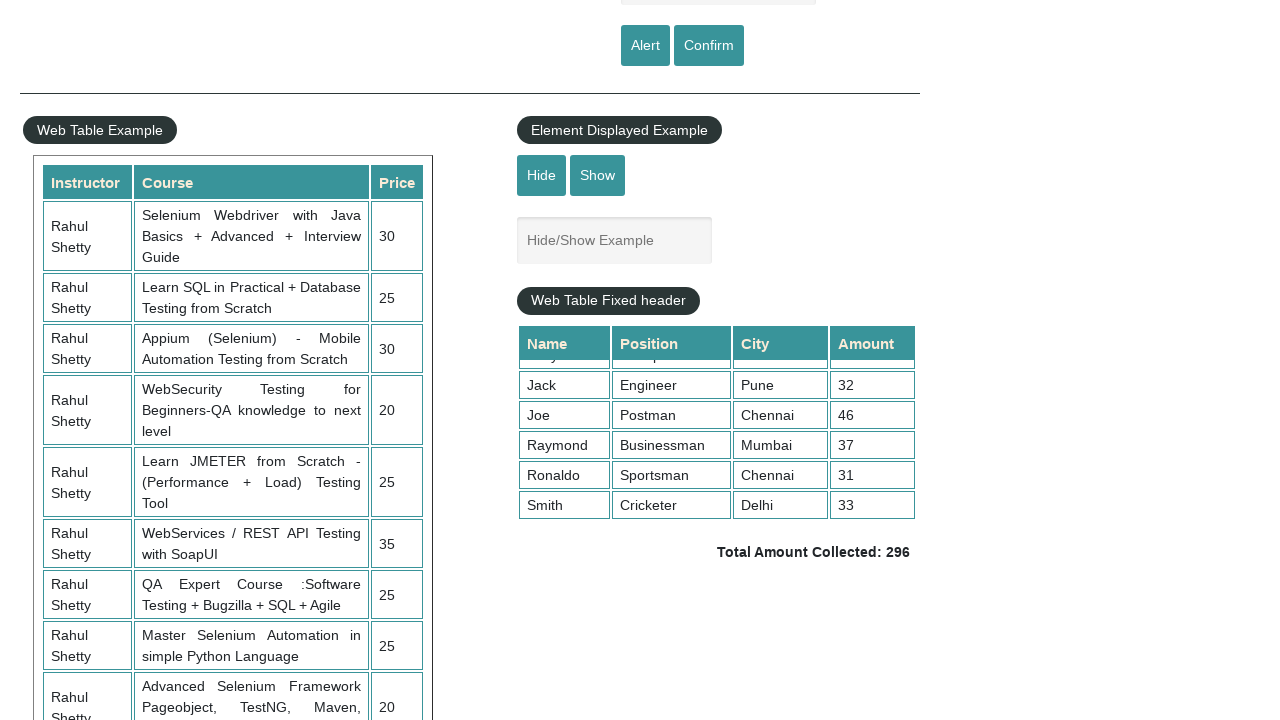

Retrieved displayed total amount text
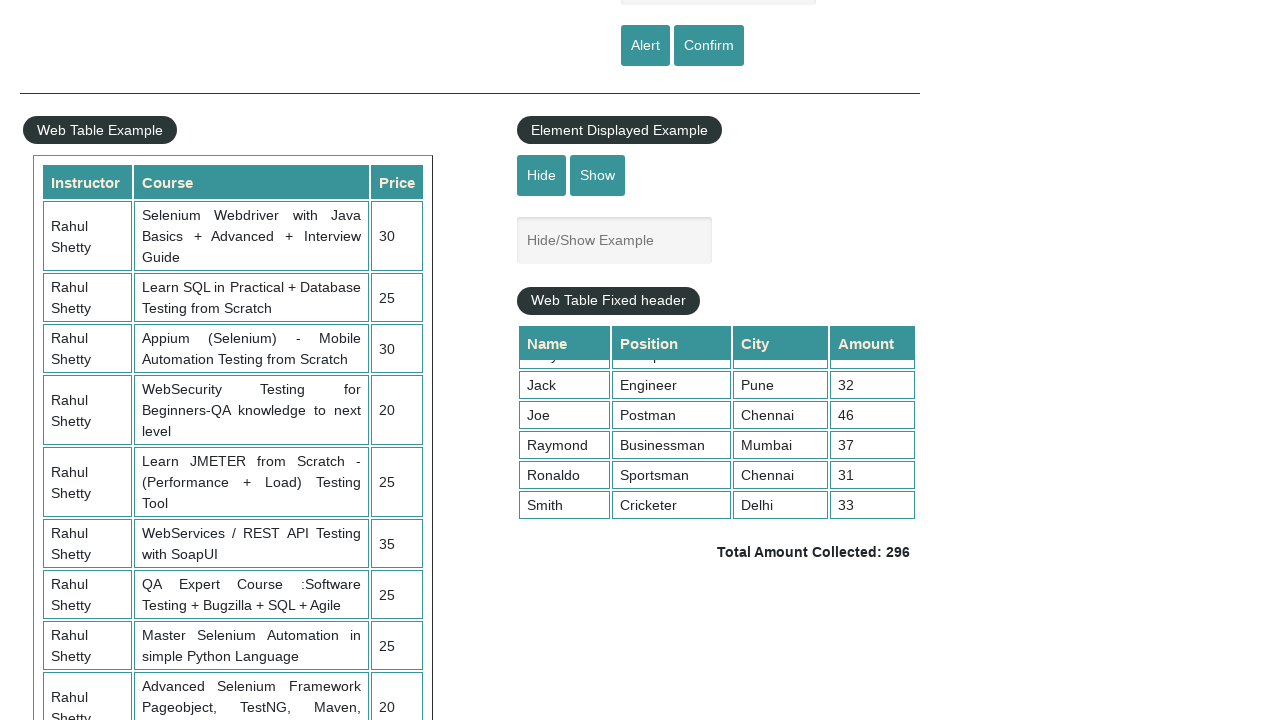

Parsed displayed total value: 296
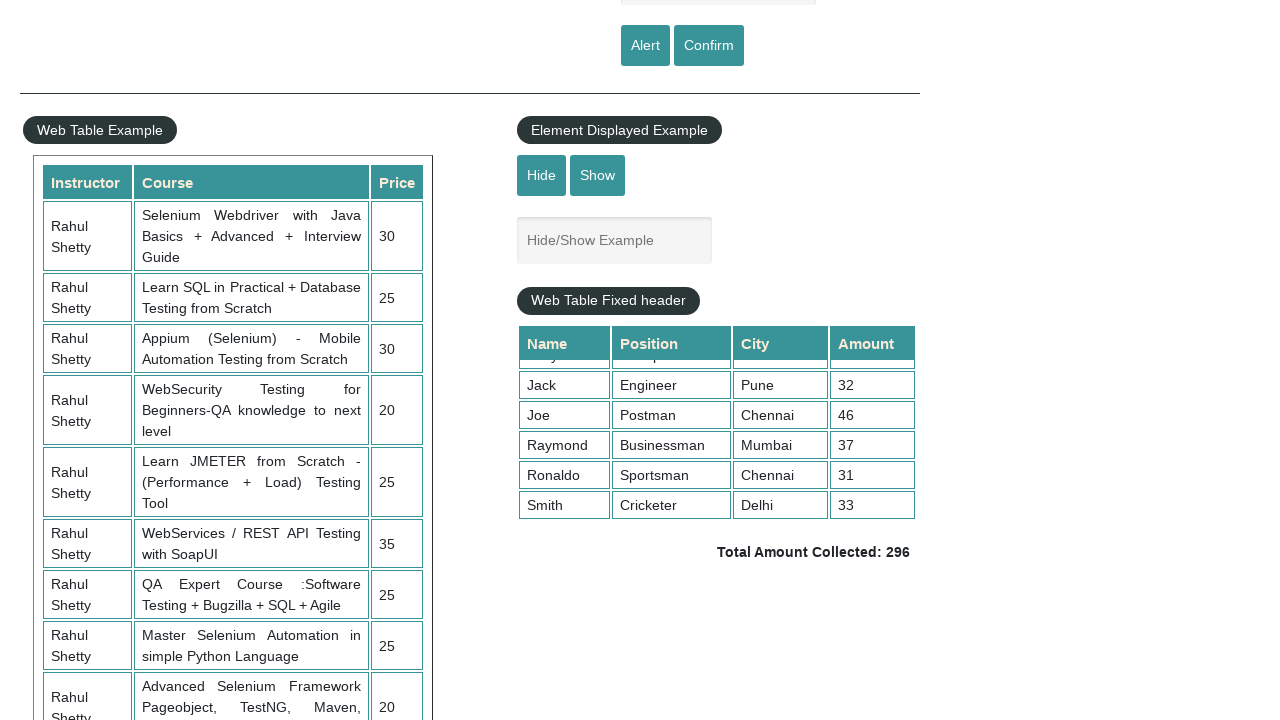

Verified that calculated sum (296) matches displayed total (296)
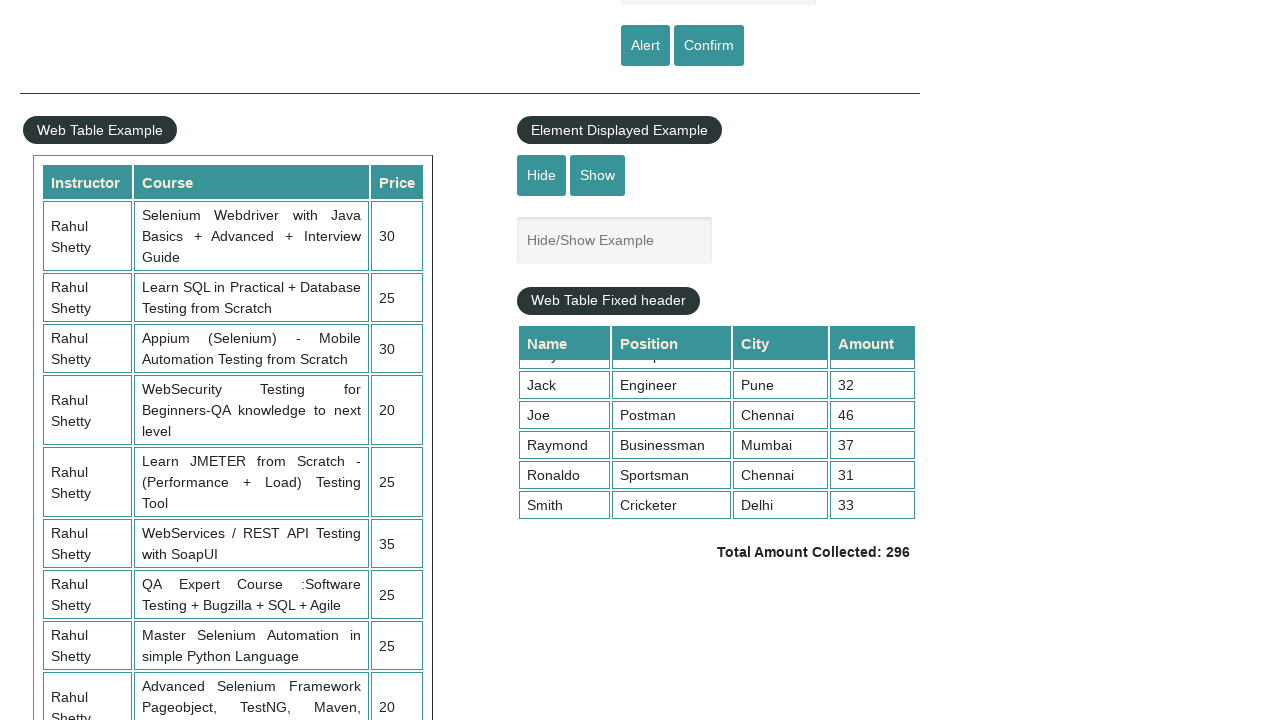

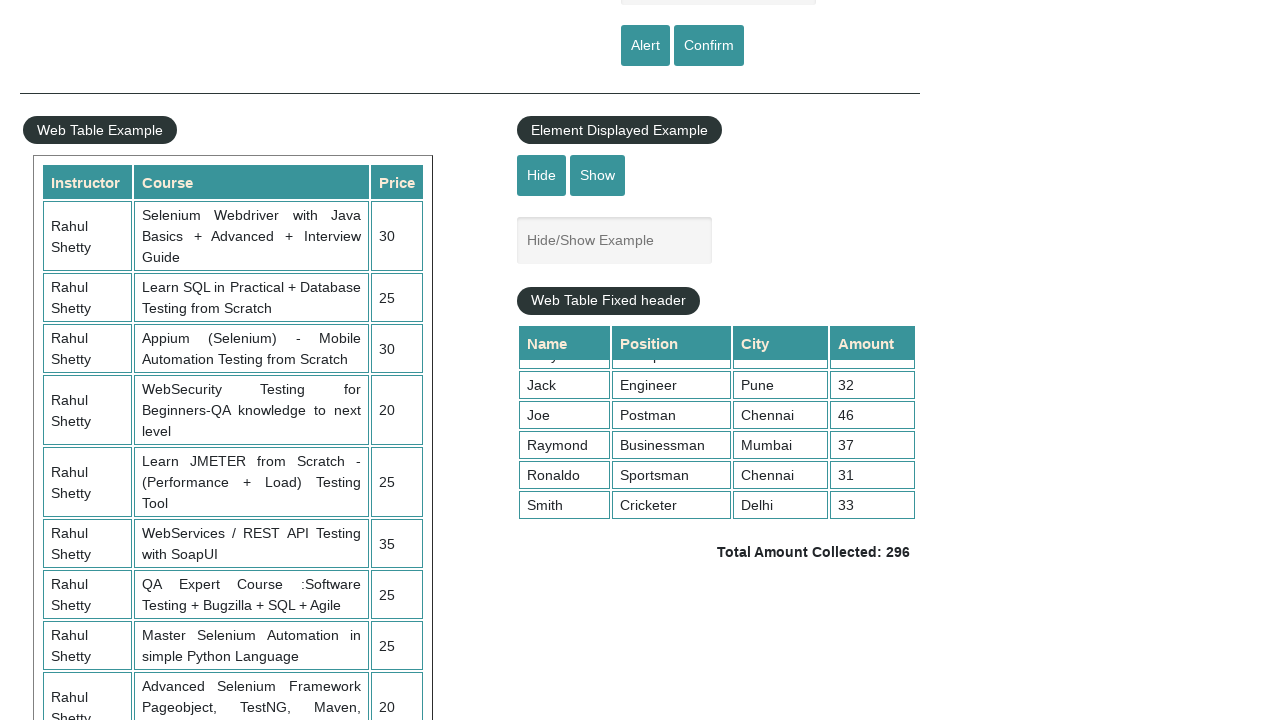